Tests checkbox interactions by clicking on the first checkbox and conditionally clicking the second checkbox if it's not already selected

Starting URL: https://the-internet.herokuapp.com/checkboxes

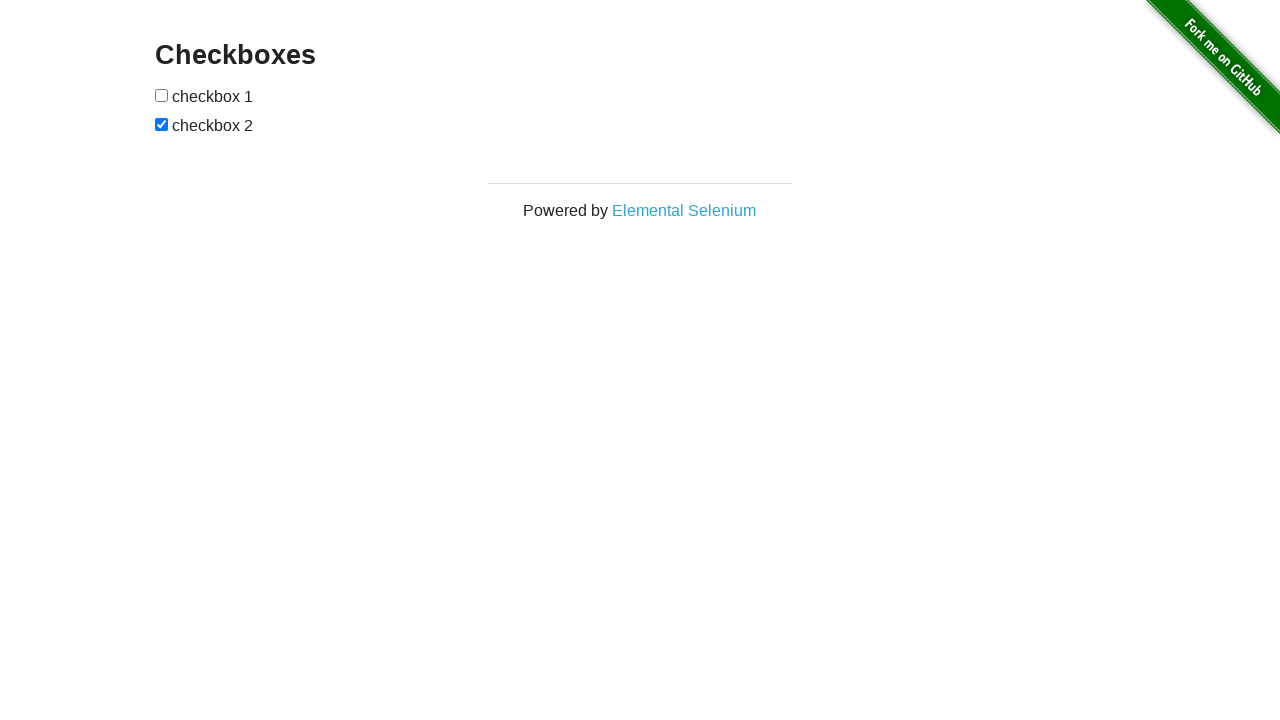

Clicked on the first checkbox at (162, 95) on xpath=//input[@type='checkbox'][1]
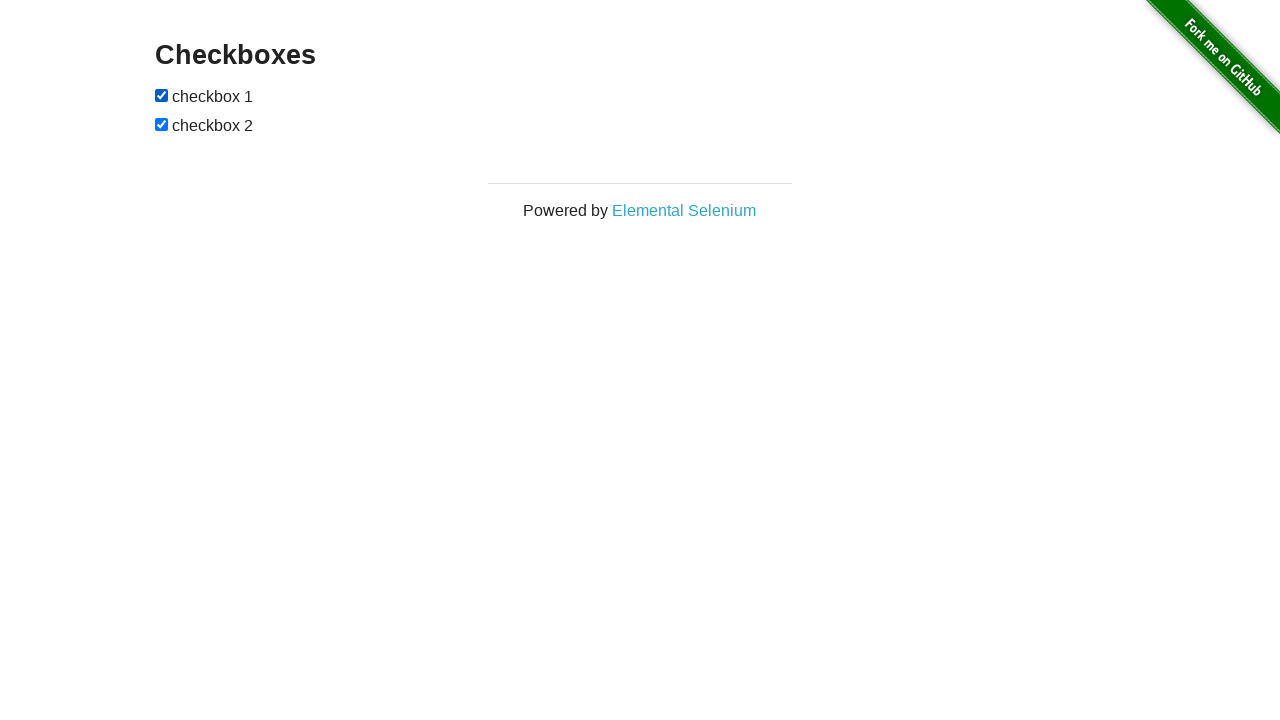

Located the second checkbox
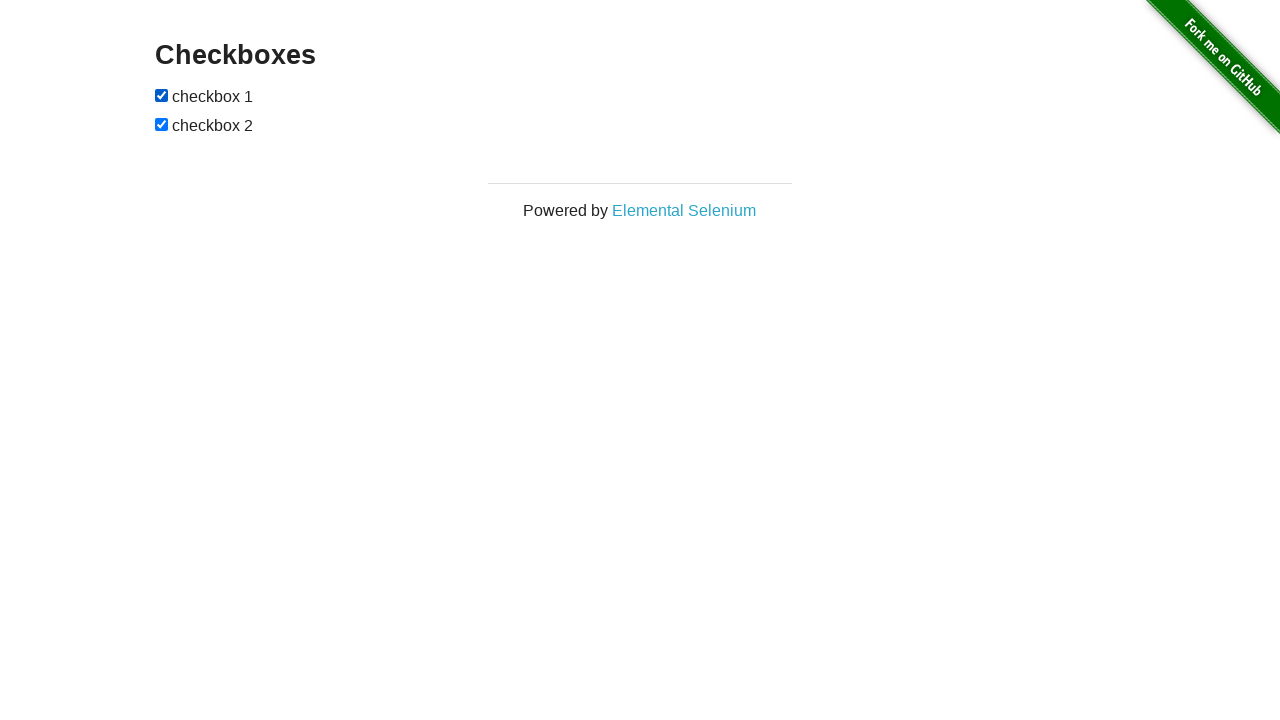

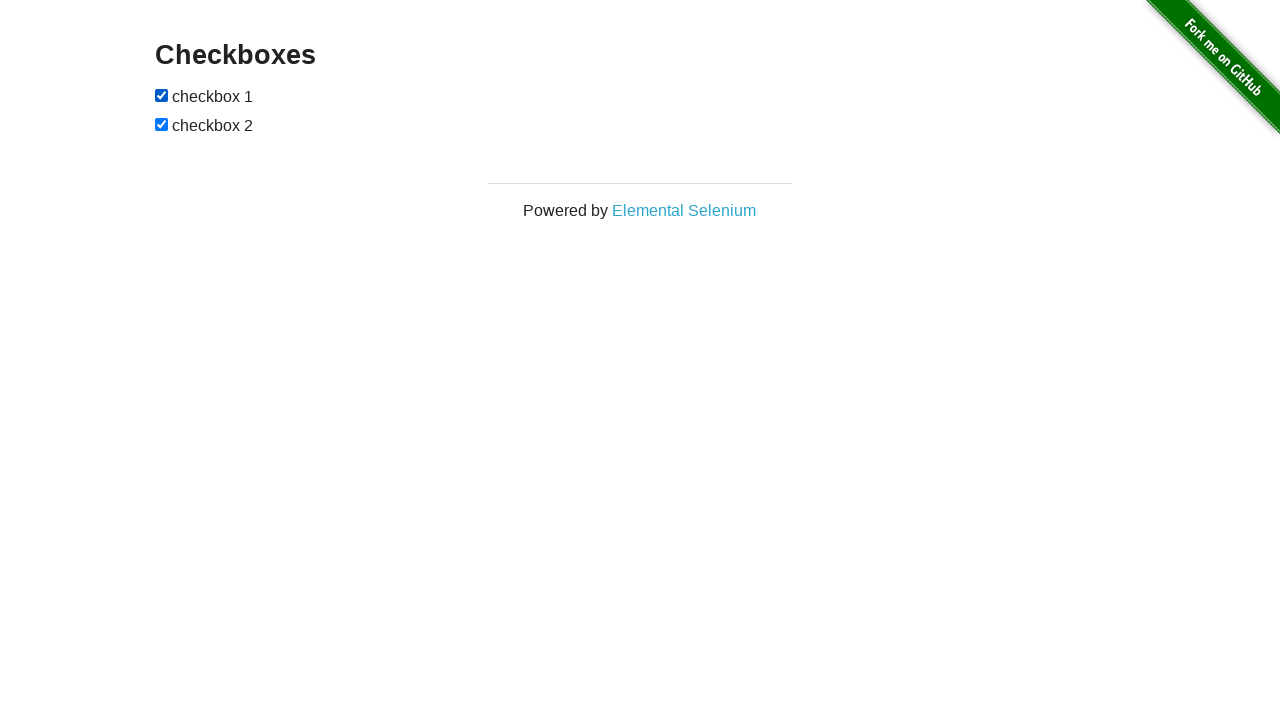